Tests link counting and navigation by finding links in different sections of the page, opening footer column links in new tabs, and switching between the opened windows

Starting URL: https://www.rahulshettyacademy.com/AutomationPractice/

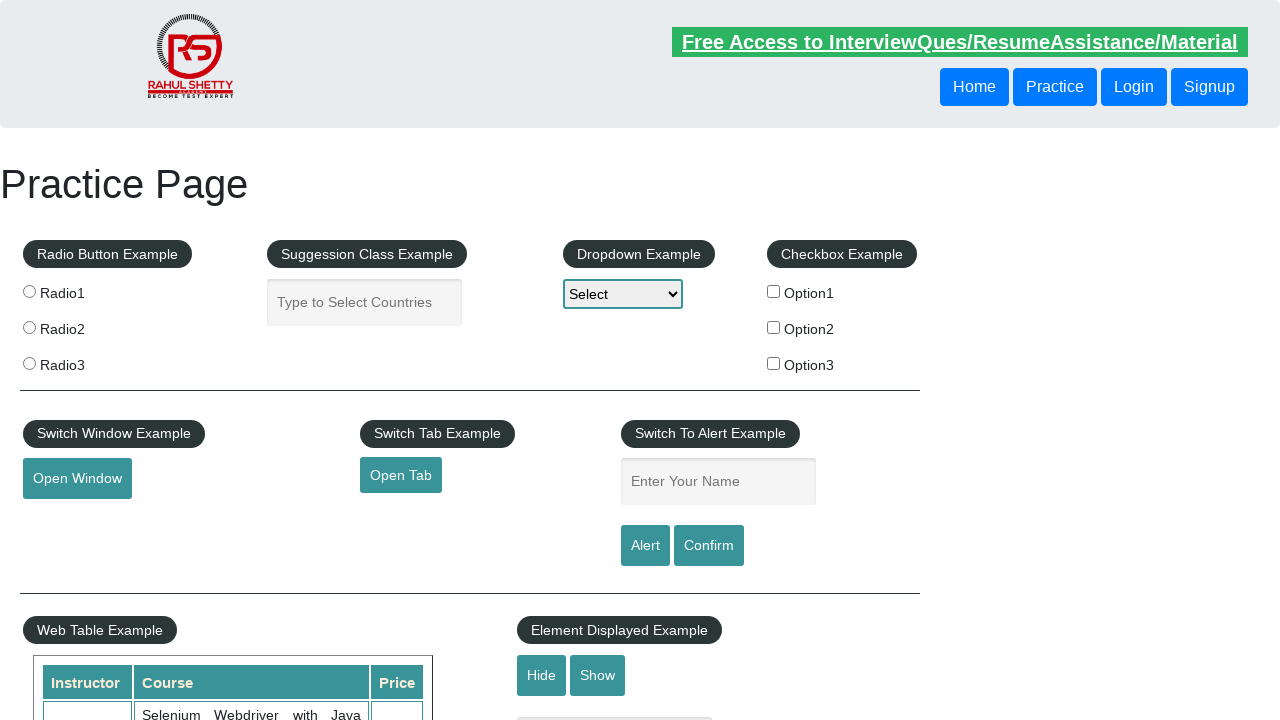

Counted total links on the page
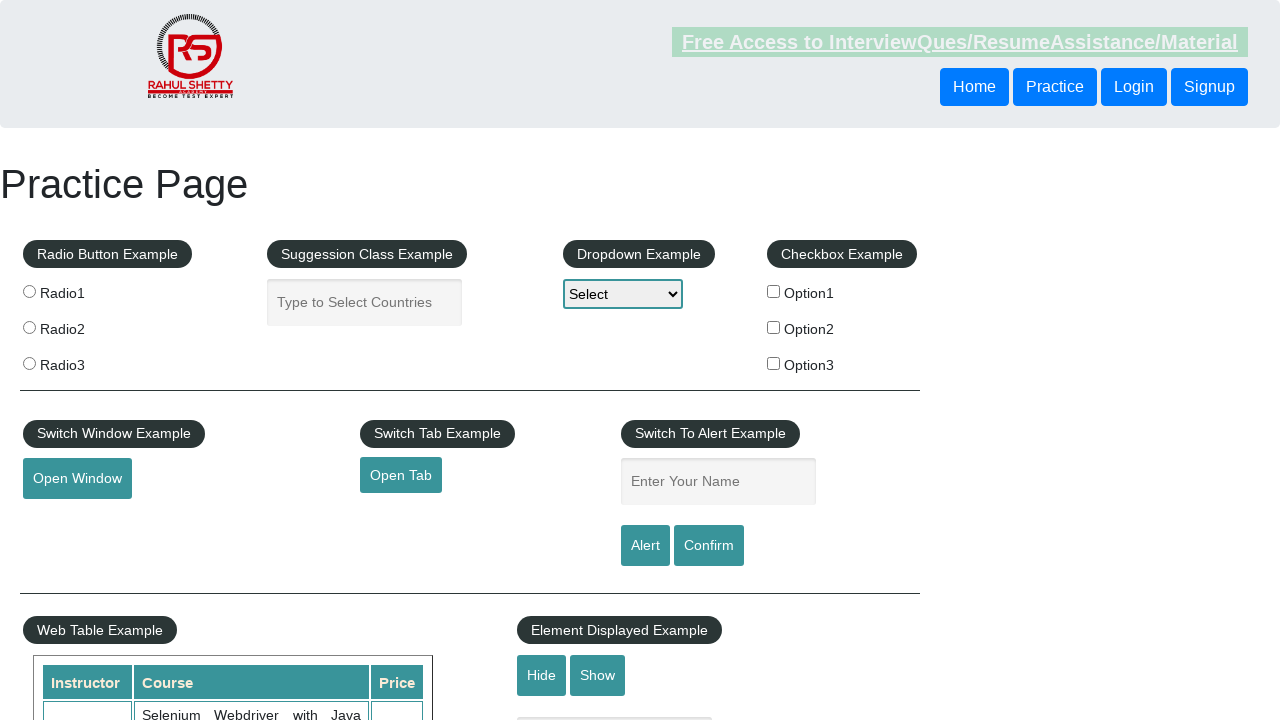

Located footer section with ID gf-BIG
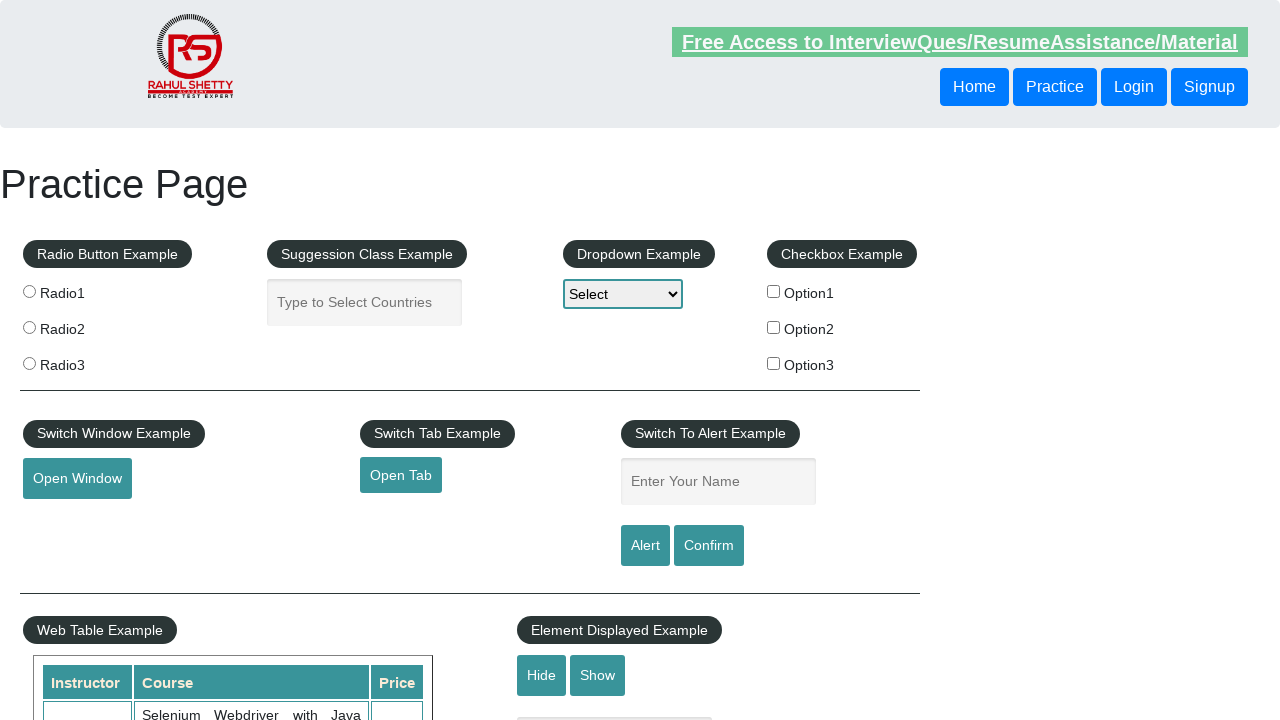

Counted links in footer section
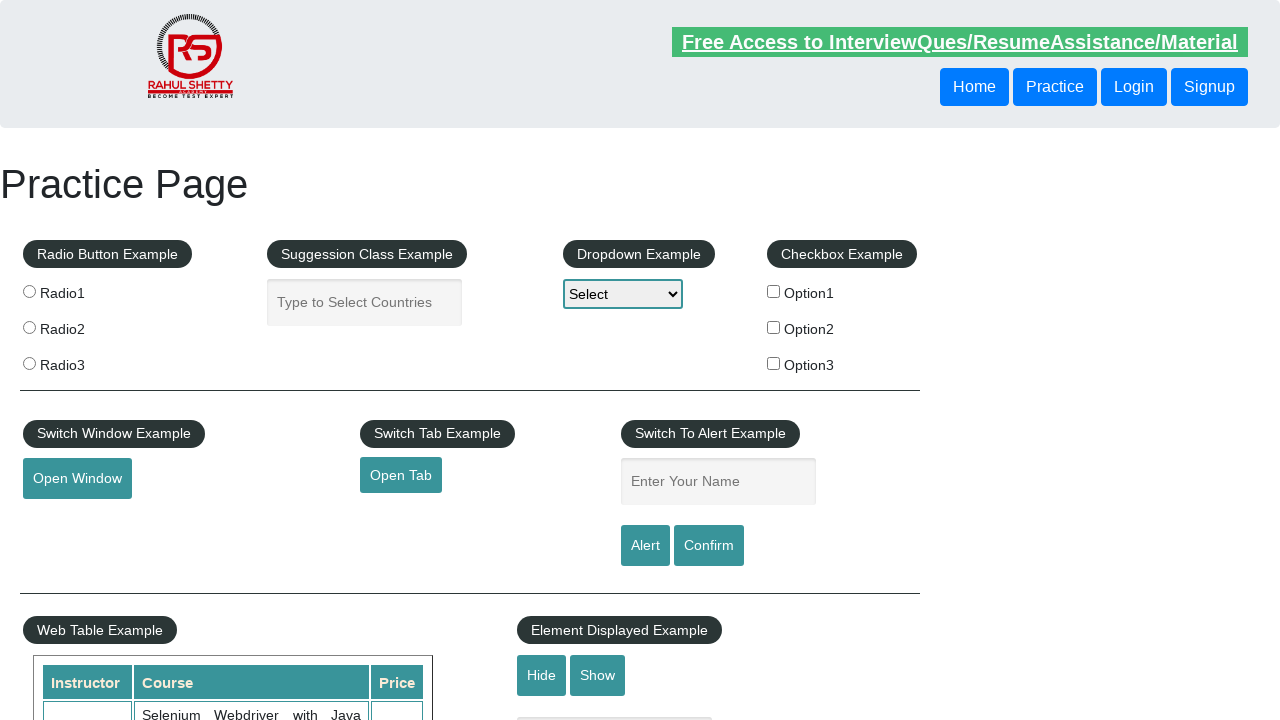

Located first column in footer table
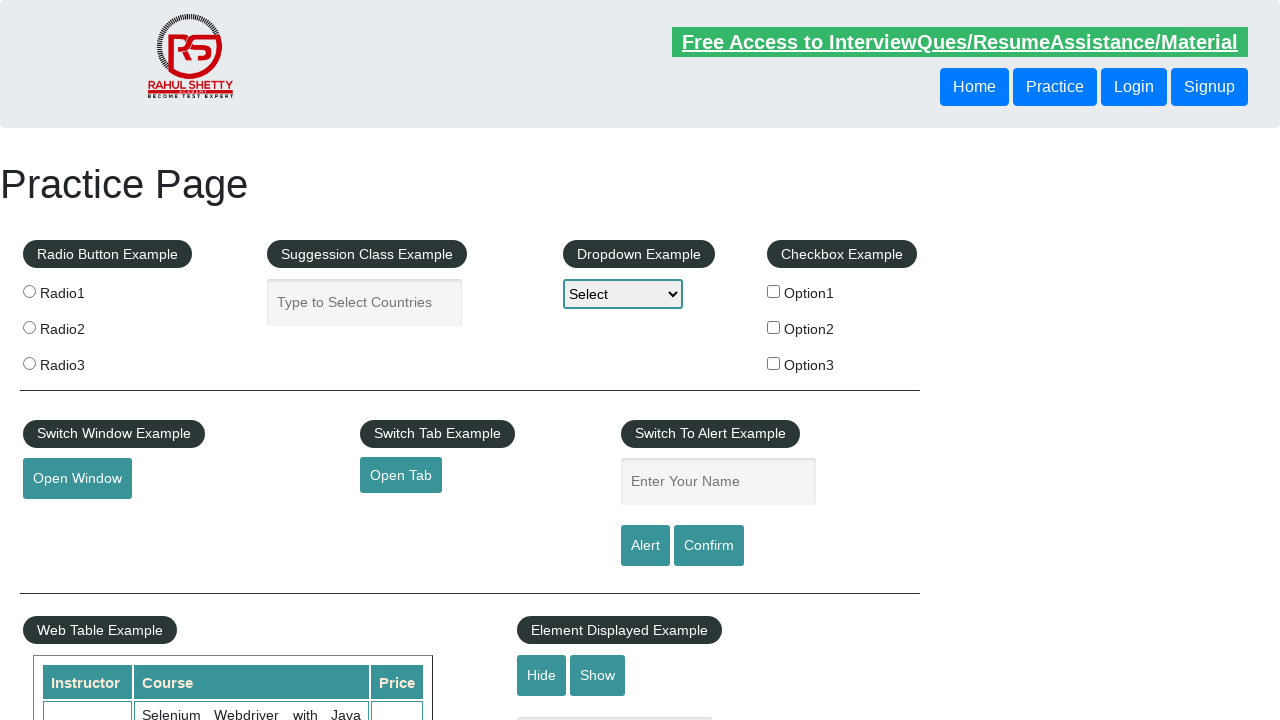

Counted links in first footer column
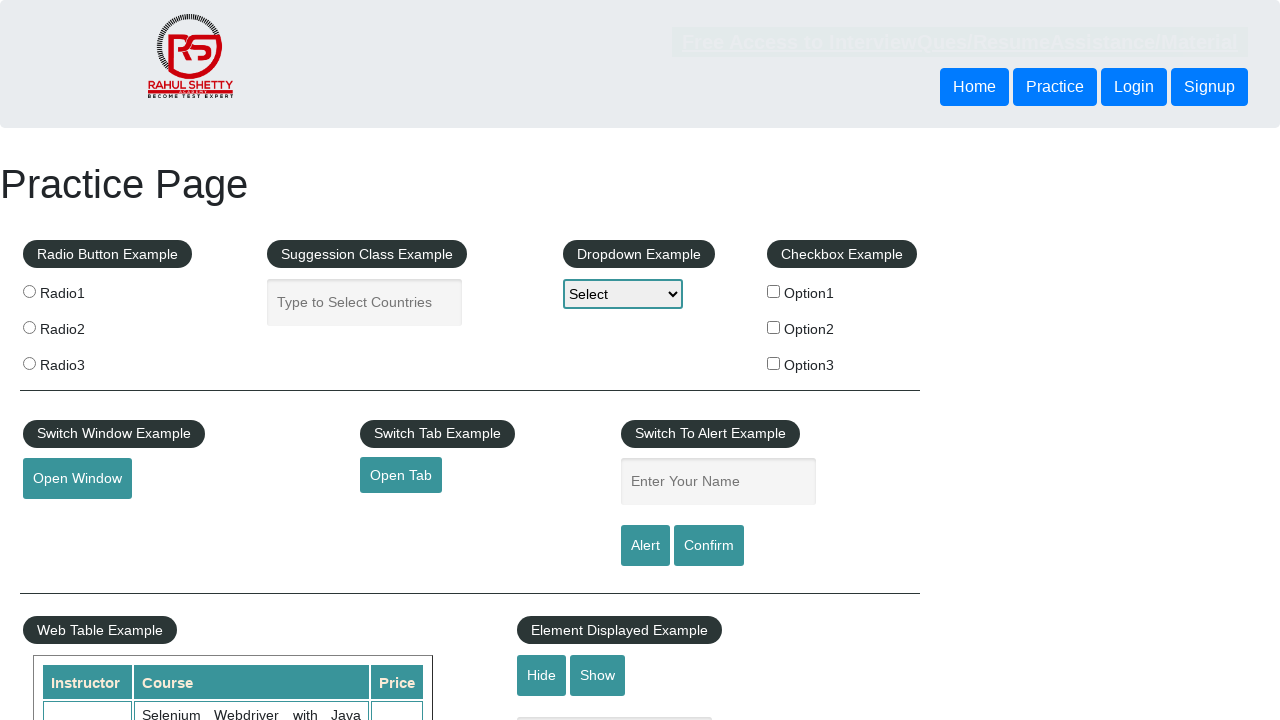

Located link 0 in first footer column
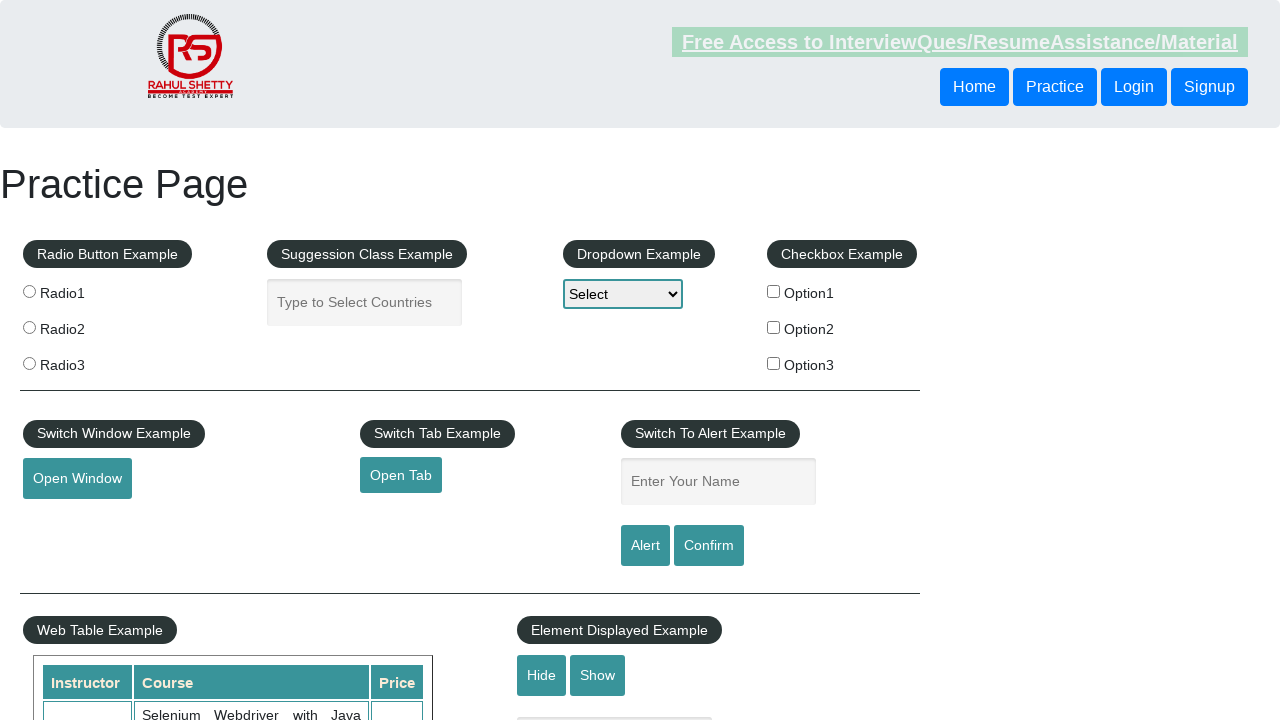

Opened link 0 in new tab using Ctrl+click at (157, 482) on #gf-BIG >> xpath=//table/tbody/tr/td[1]/ul >> a >> nth=0
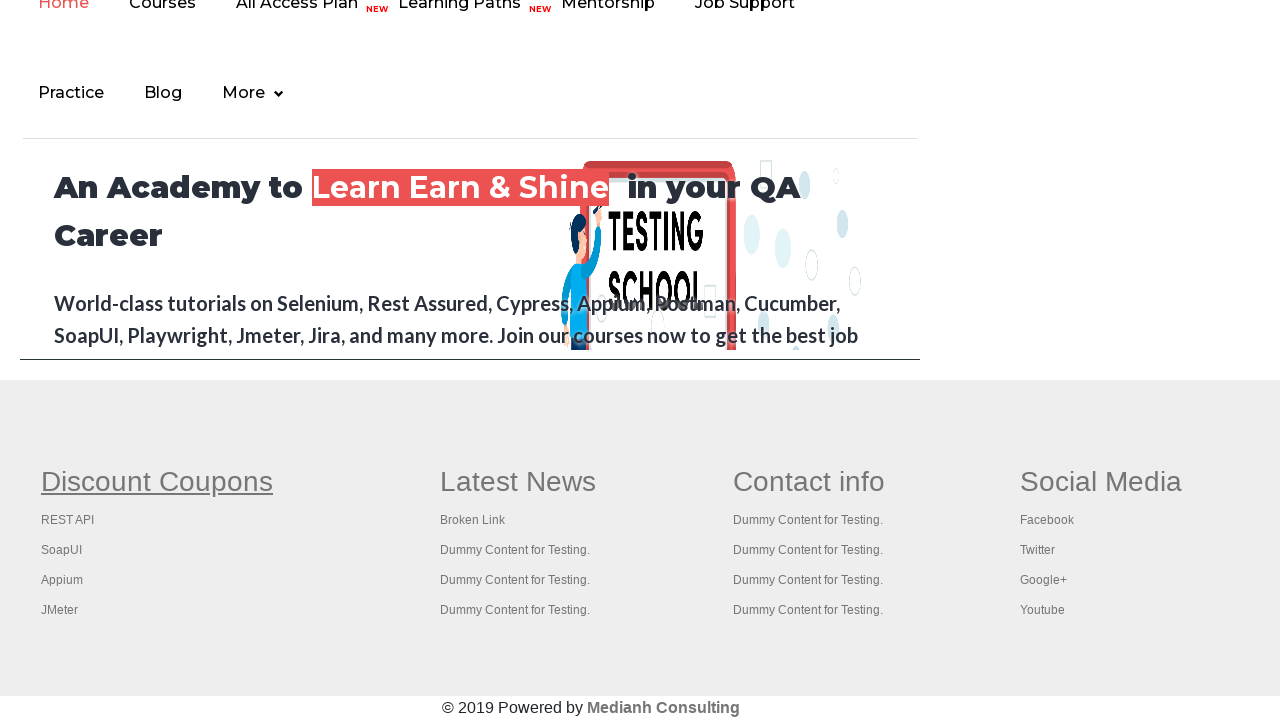

Located link 1 in first footer column
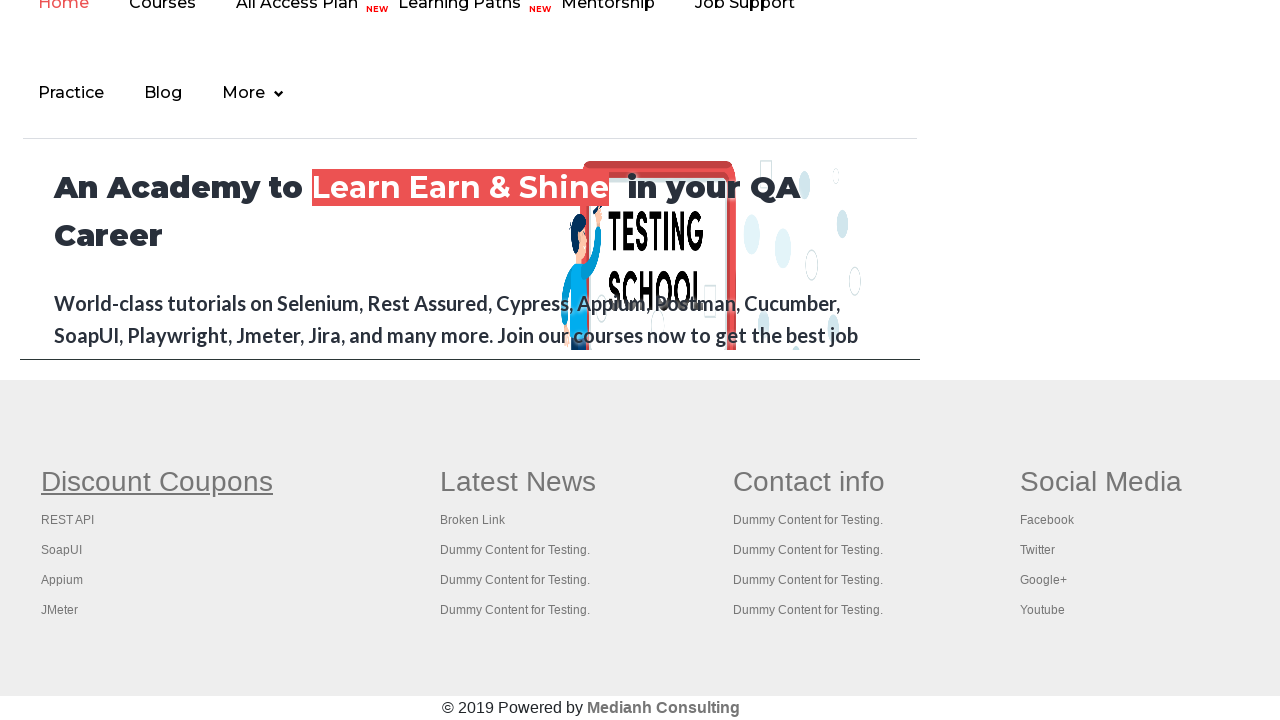

Opened link 1 in new tab using Ctrl+click at (68, 520) on #gf-BIG >> xpath=//table/tbody/tr/td[1]/ul >> a >> nth=1
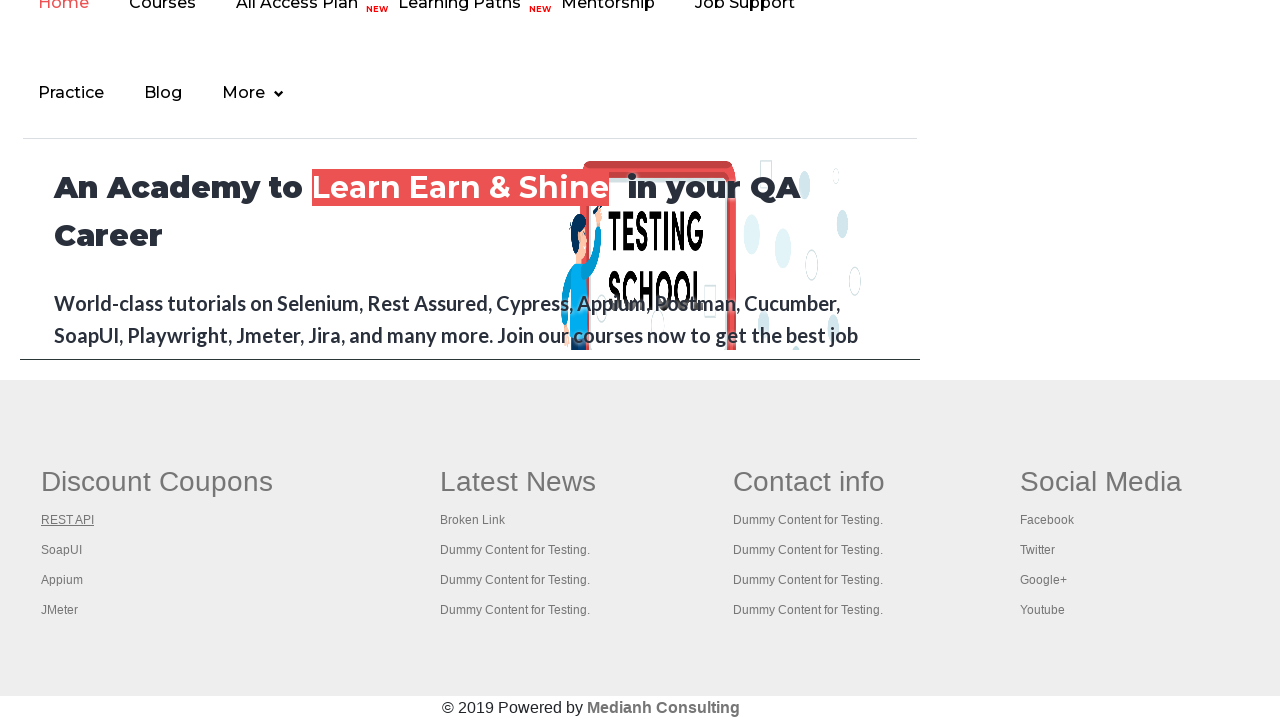

Located link 2 in first footer column
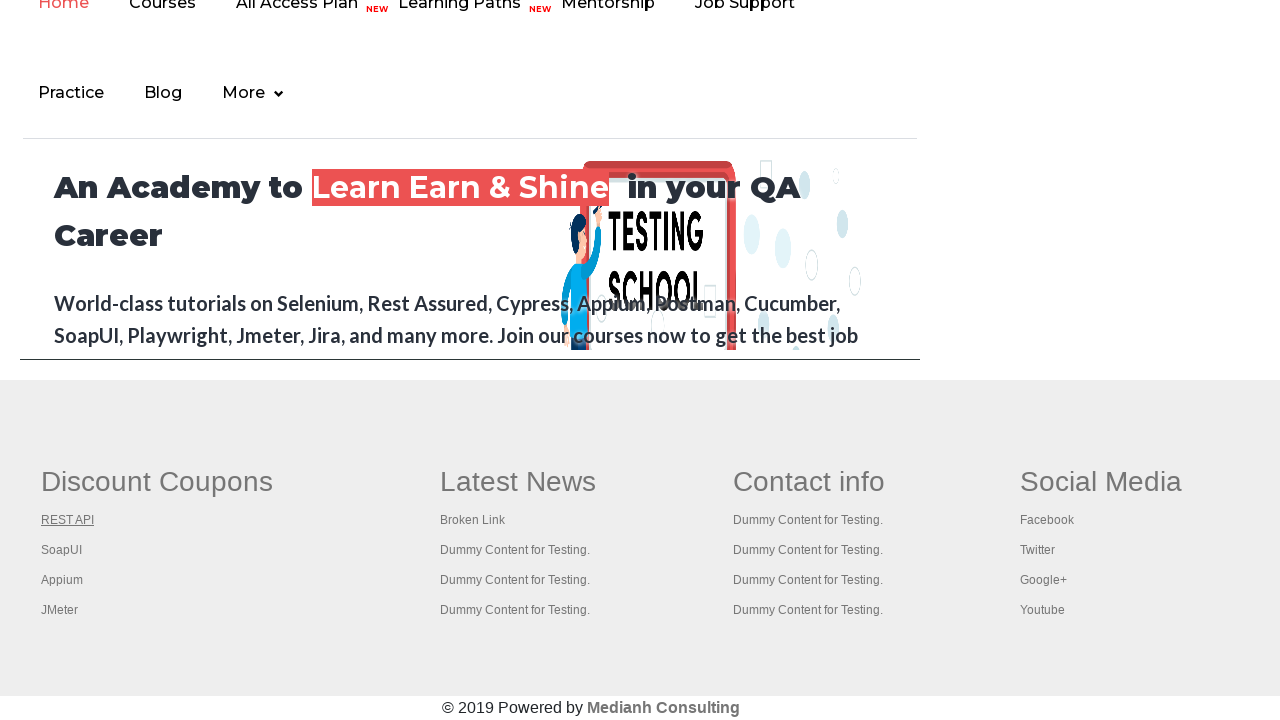

Opened link 2 in new tab using Ctrl+click at (62, 550) on #gf-BIG >> xpath=//table/tbody/tr/td[1]/ul >> a >> nth=2
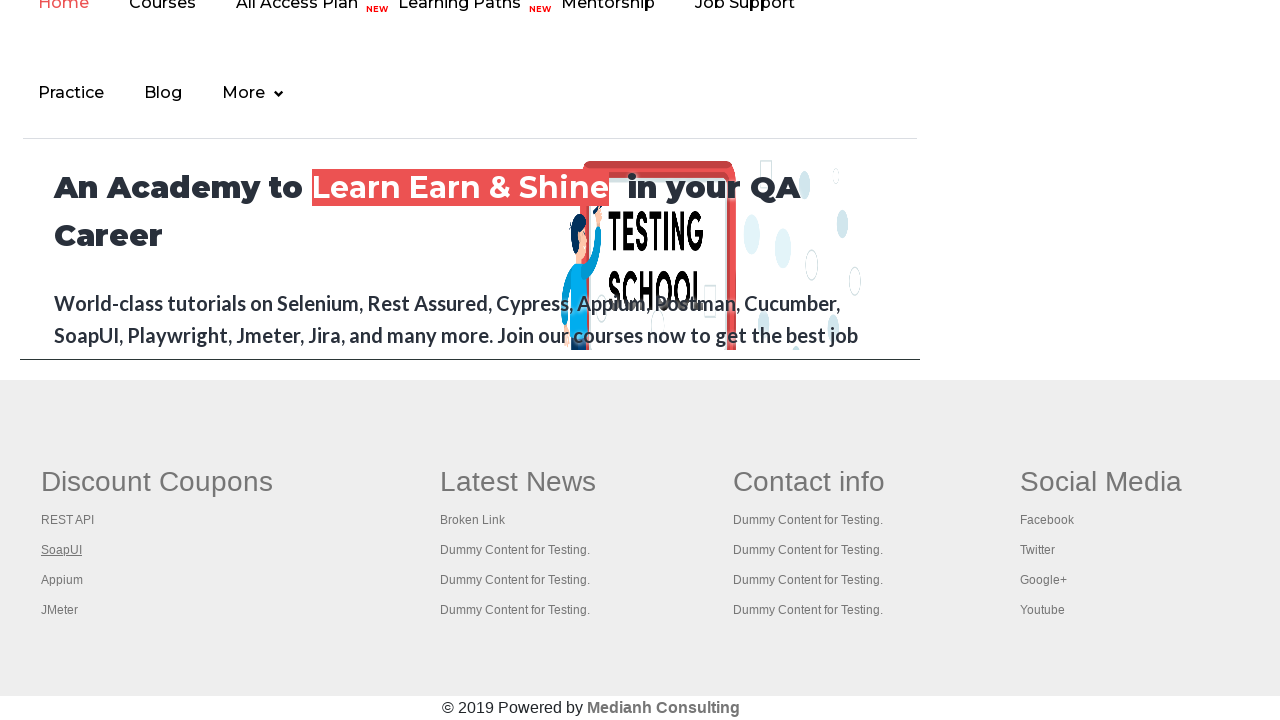

Located link 3 in first footer column
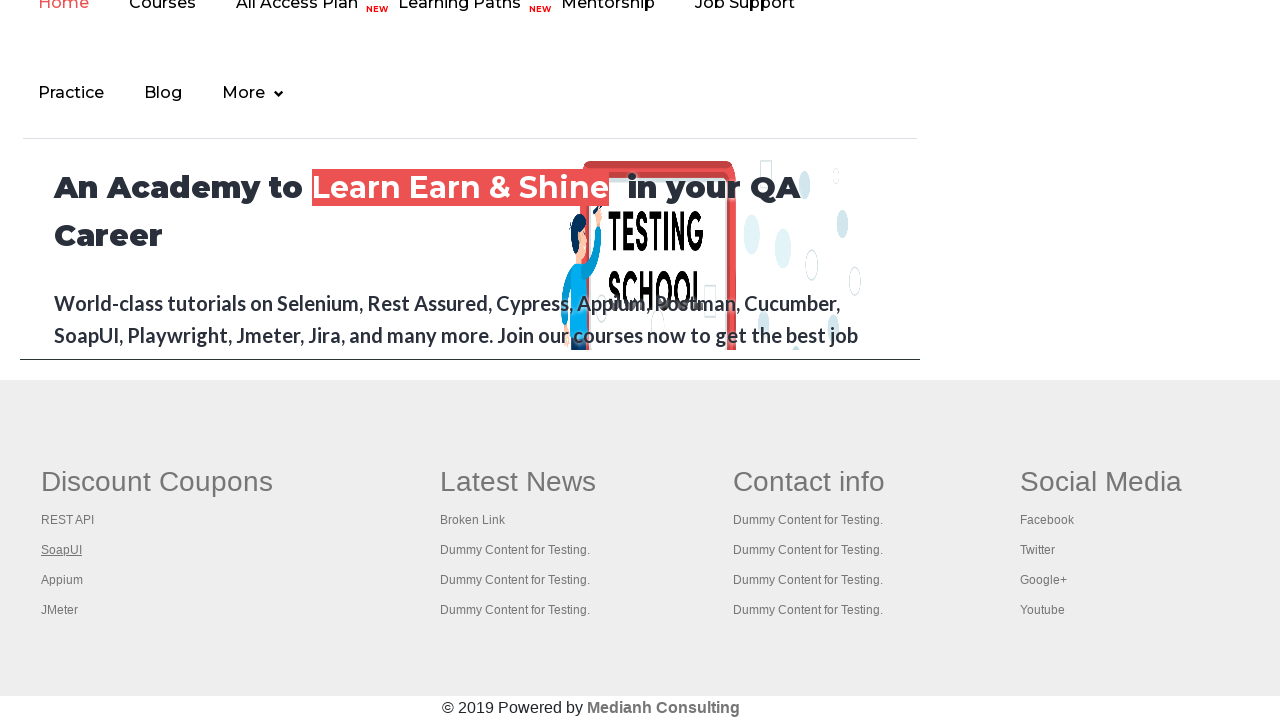

Opened link 3 in new tab using Ctrl+click at (62, 580) on #gf-BIG >> xpath=//table/tbody/tr/td[1]/ul >> a >> nth=3
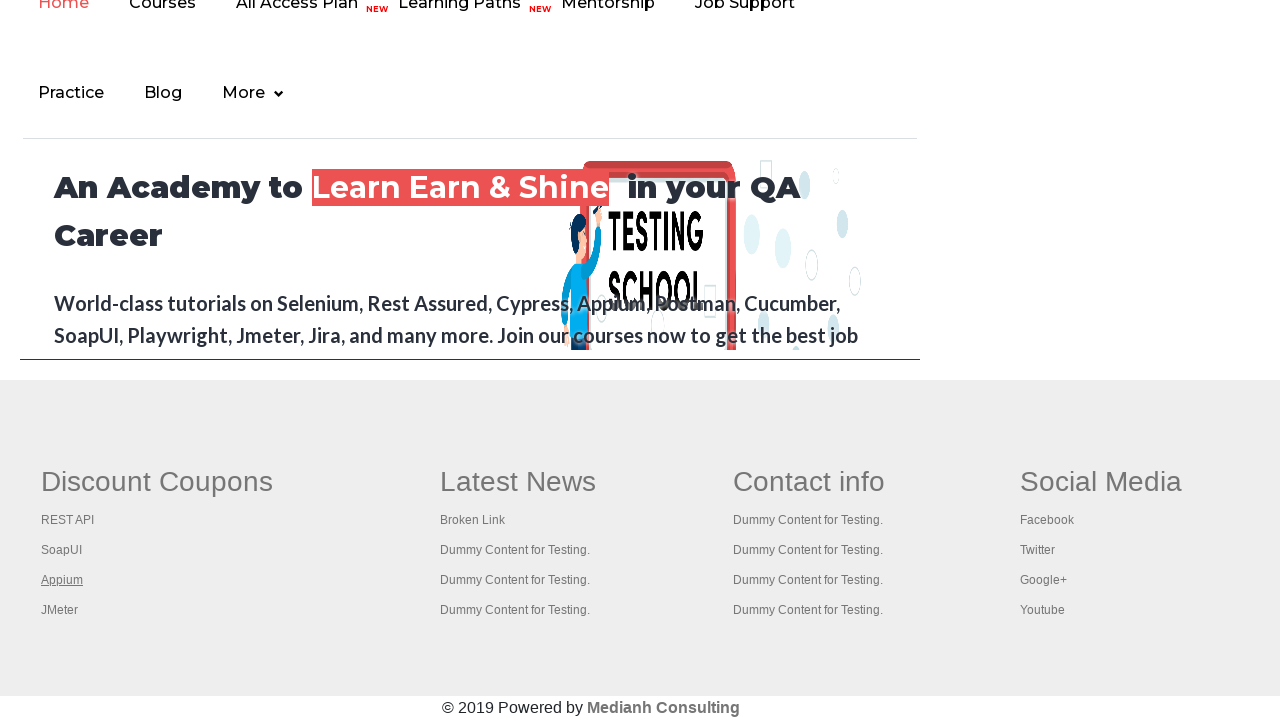

Located link 4 in first footer column
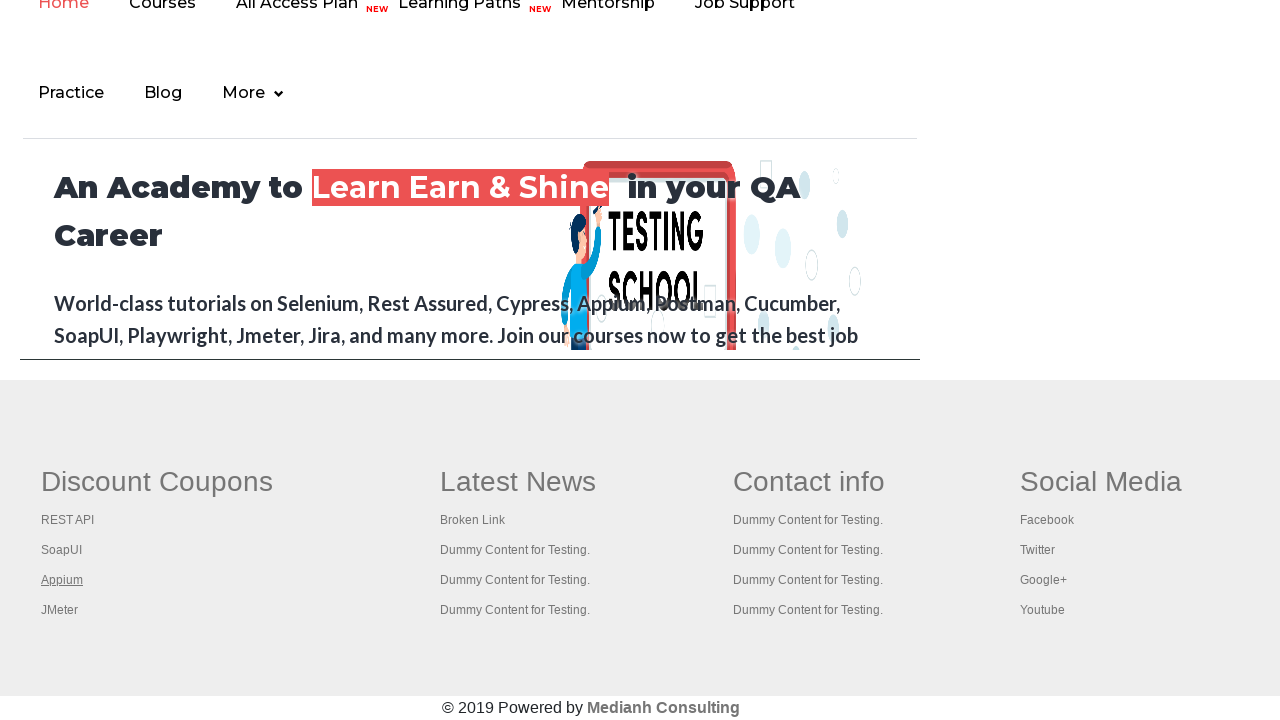

Opened link 4 in new tab using Ctrl+click at (60, 610) on #gf-BIG >> xpath=//table/tbody/tr/td[1]/ul >> a >> nth=4
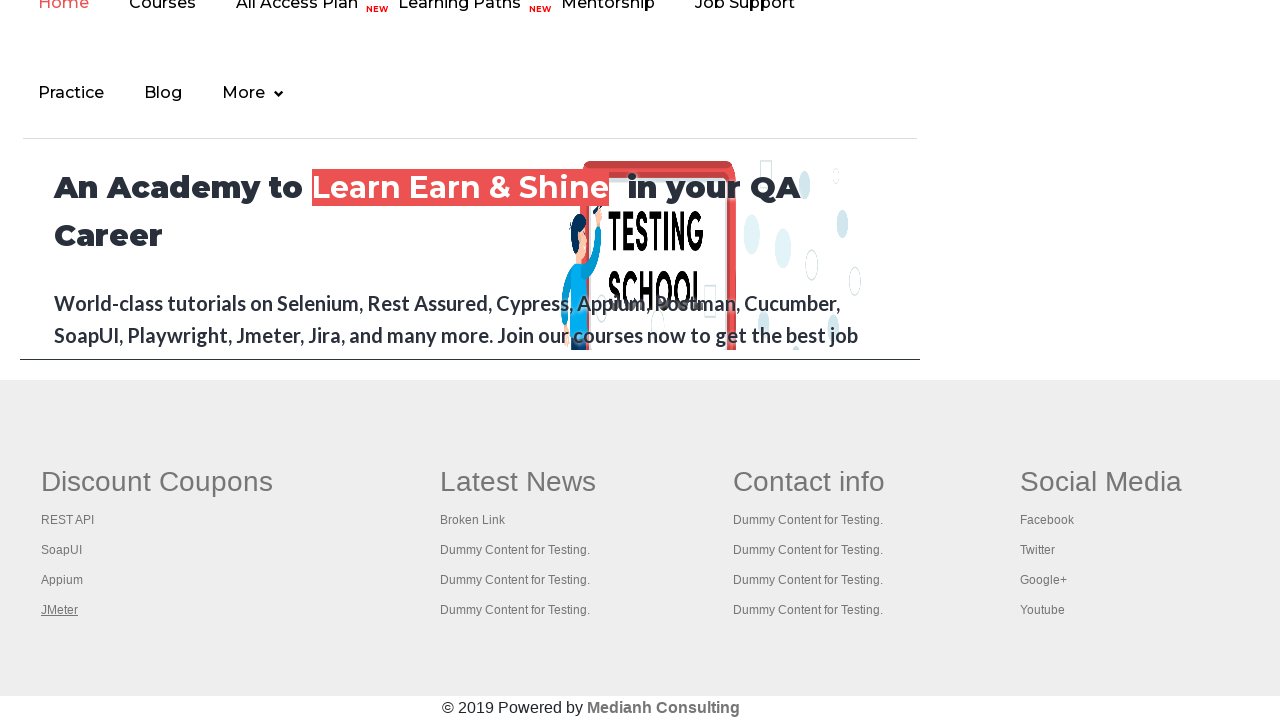

Retrieved all open pages/tabs from context
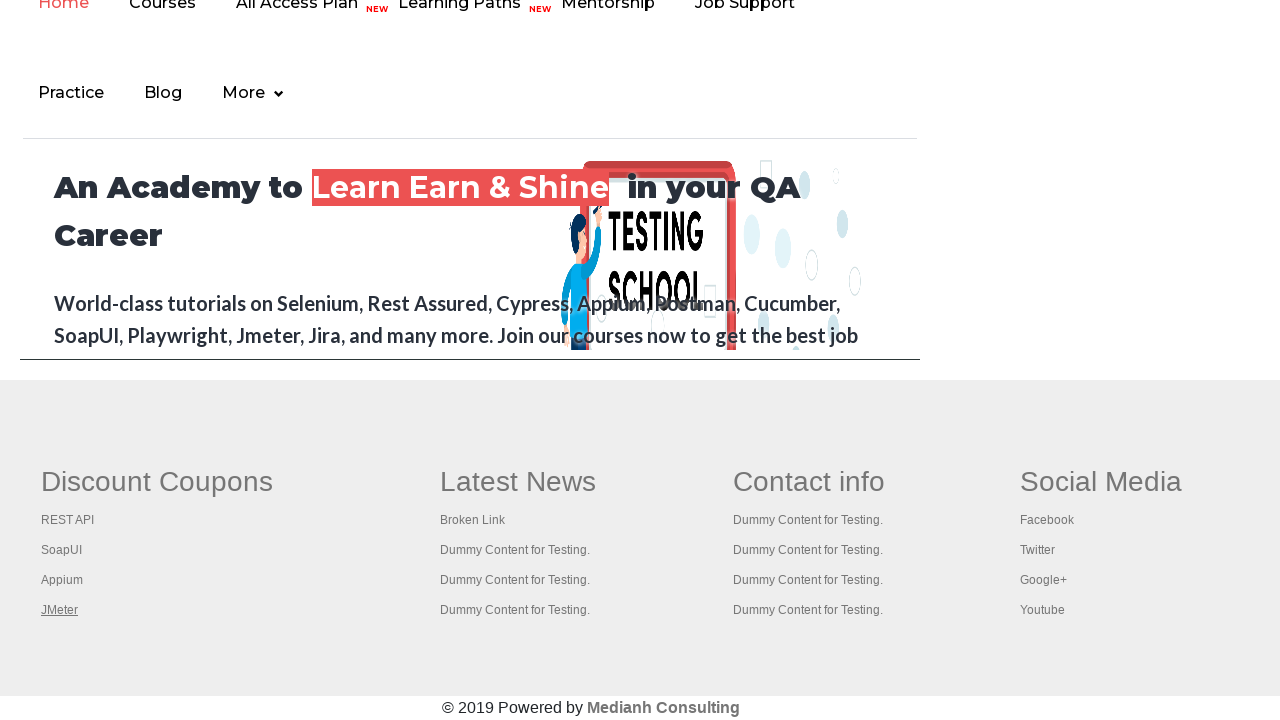

Switched to a page and brought it to front
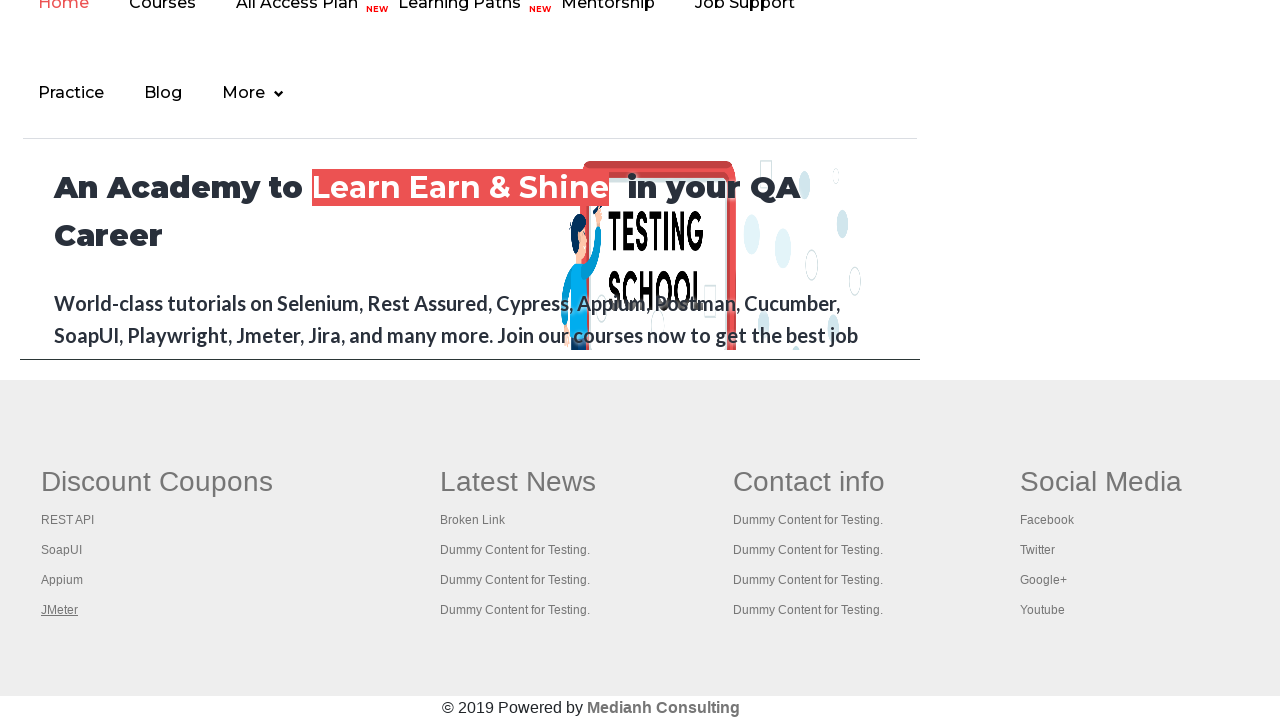

Retrieved page title: Practice Page
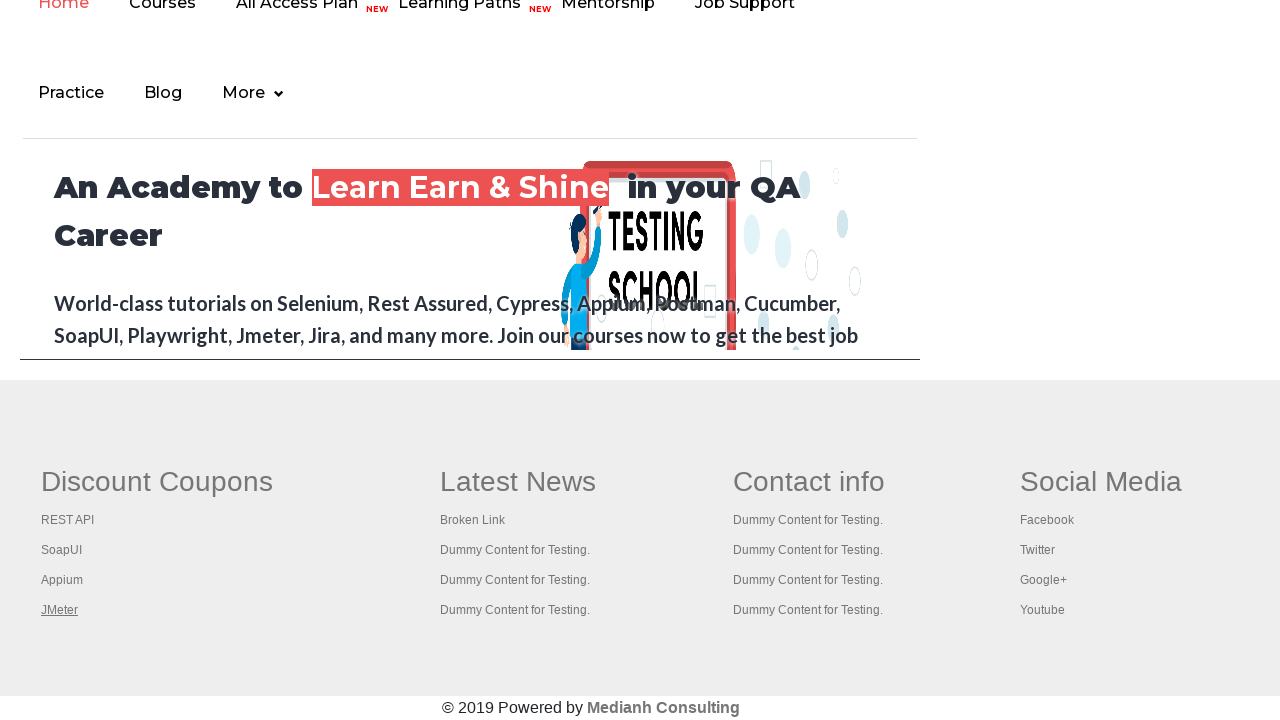

Switched to a page and brought it to front
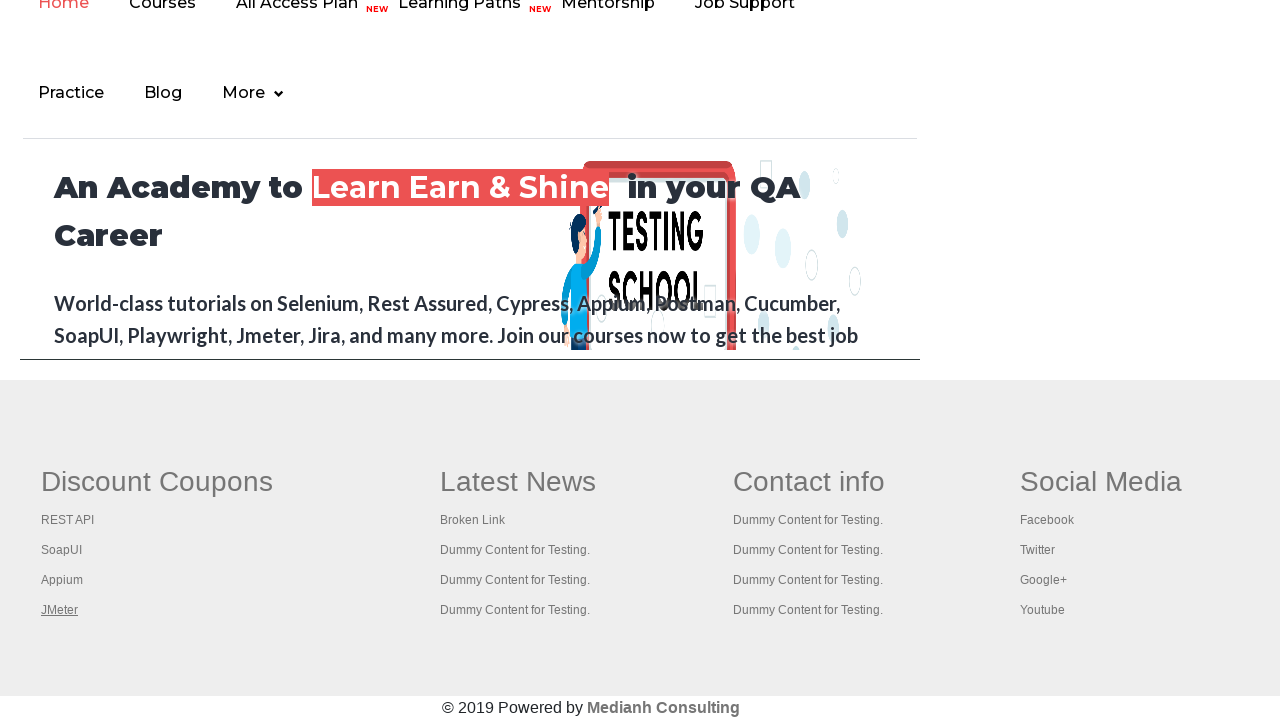

Retrieved page title: Practice Page
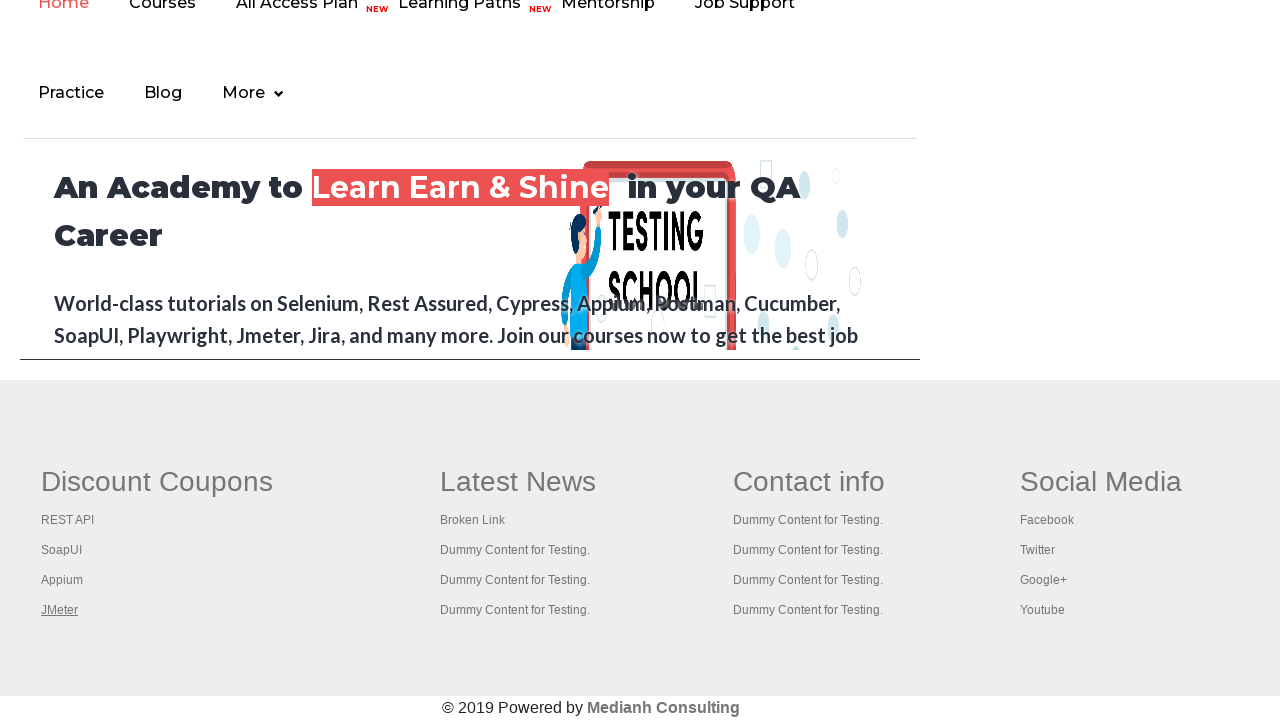

Switched to a page and brought it to front
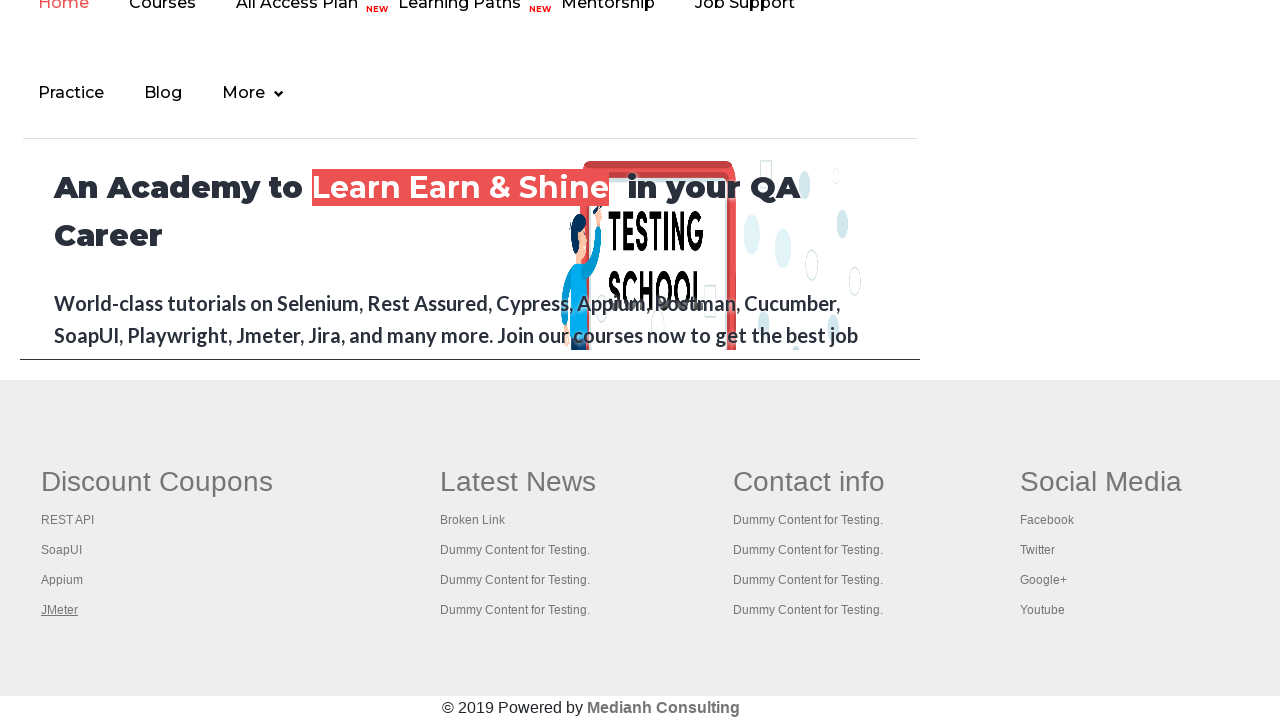

Retrieved page title: REST API Tutorial
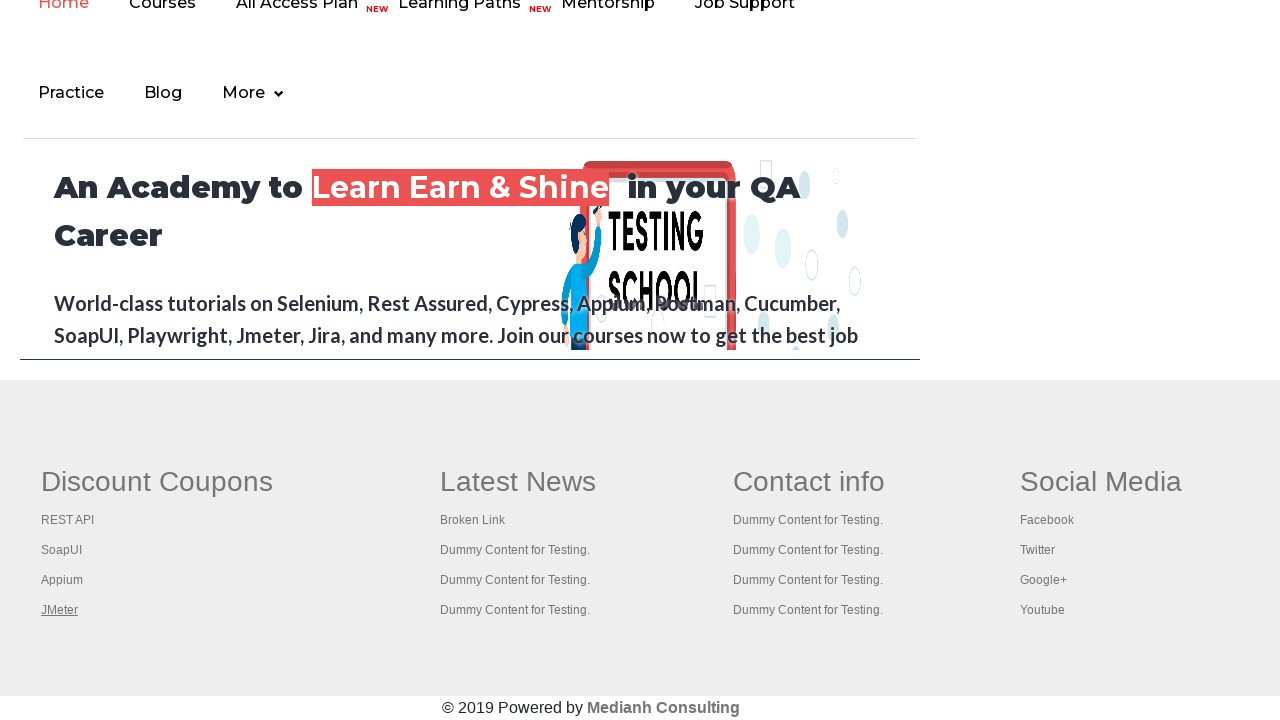

Switched to a page and brought it to front
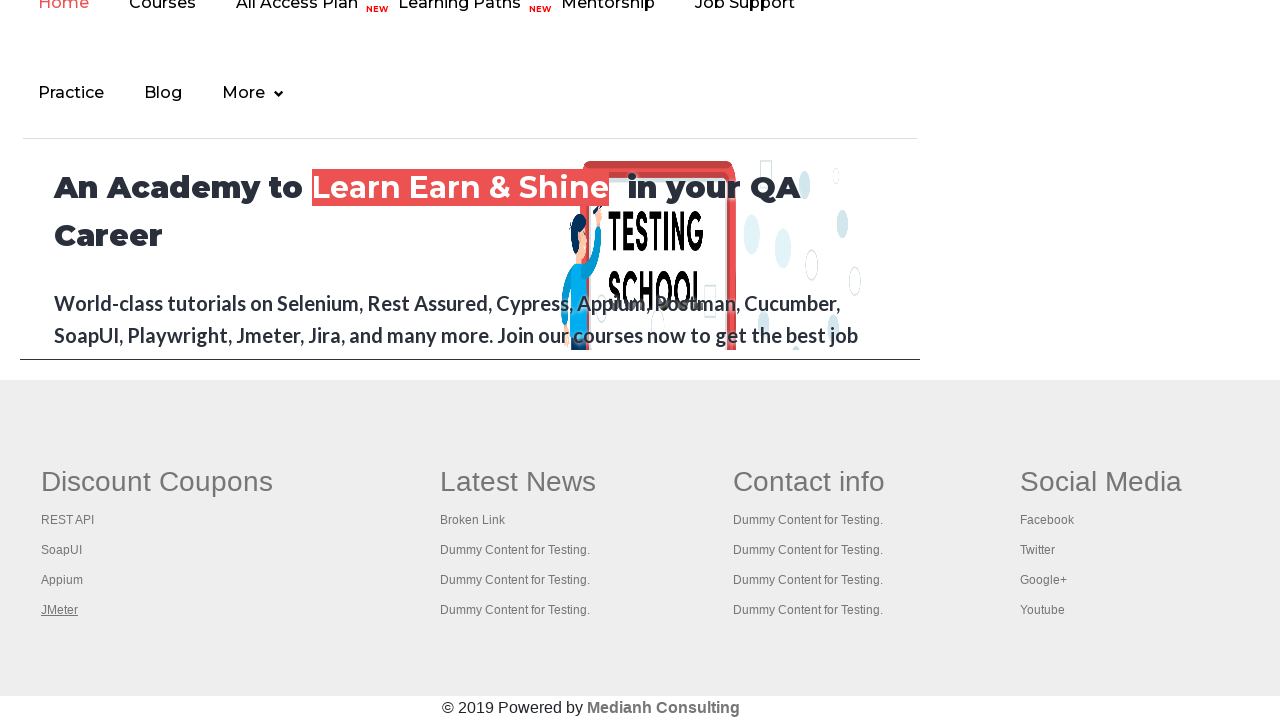

Retrieved page title: The World’s Most Popular API Testing Tool | SoapUI
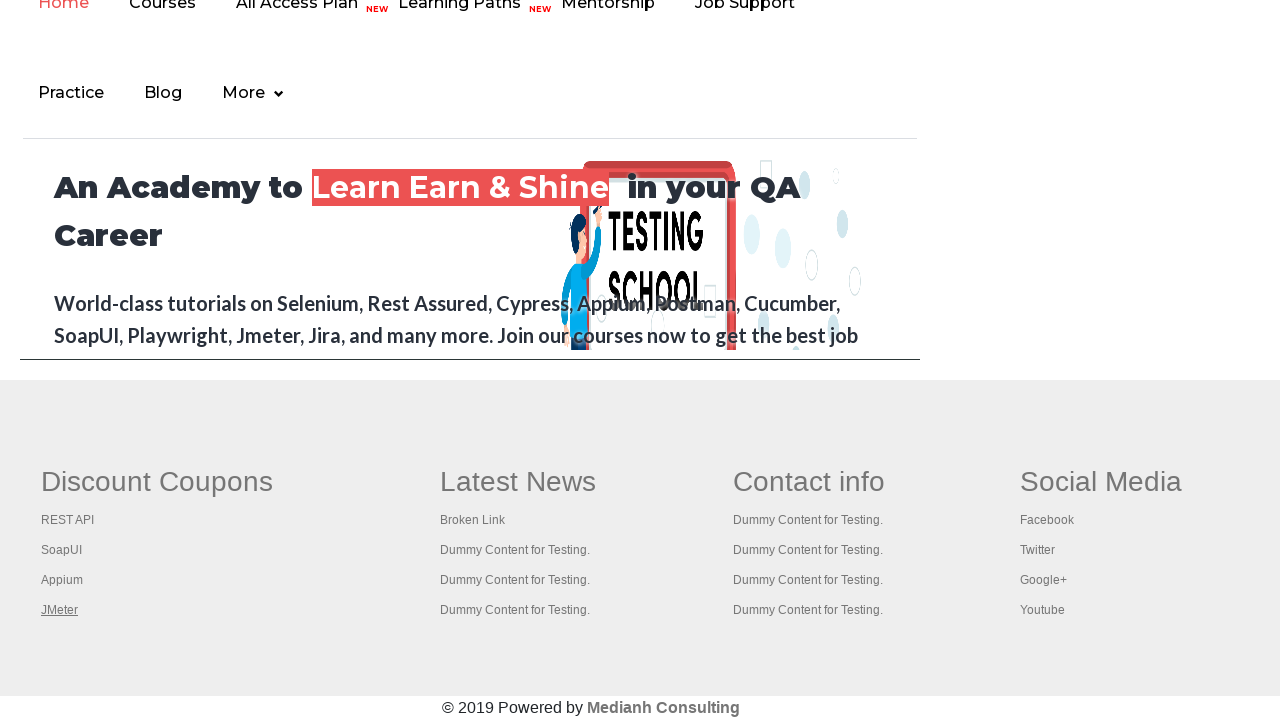

Switched to a page and brought it to front
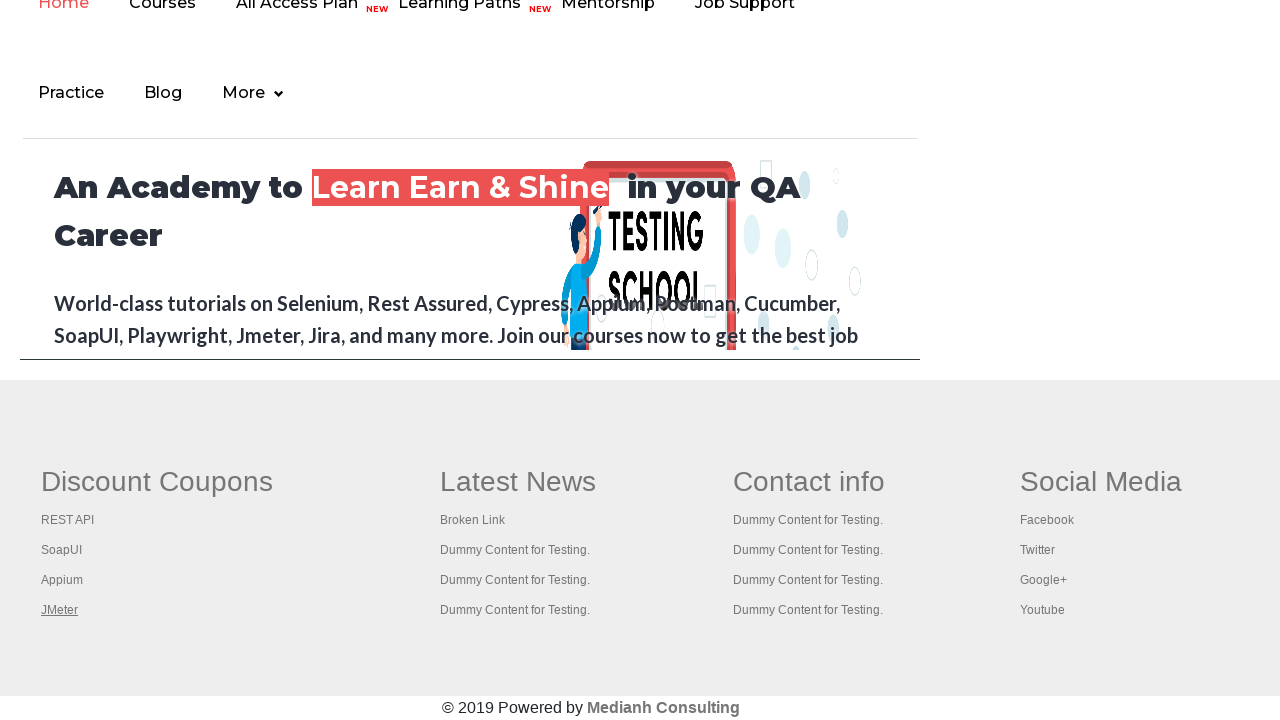

Retrieved page title: Appium tutorial for Mobile Apps testing | RahulShetty Academy | Rahul
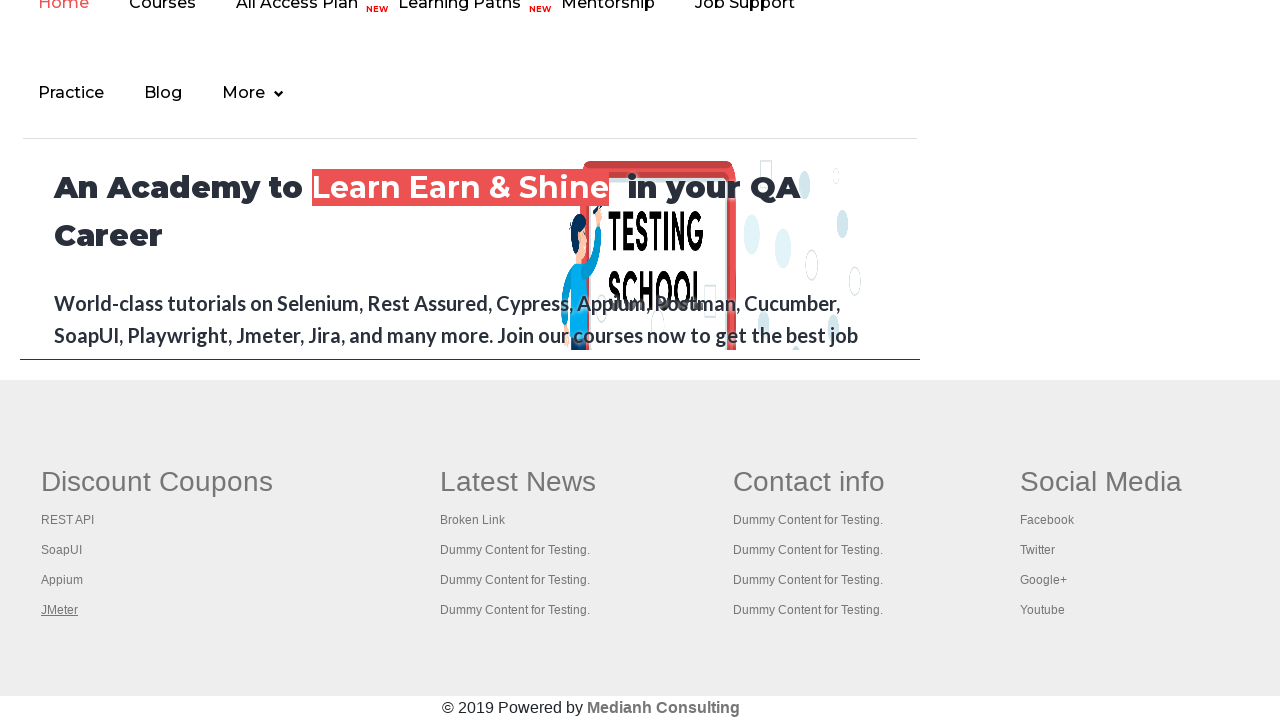

Switched to a page and brought it to front
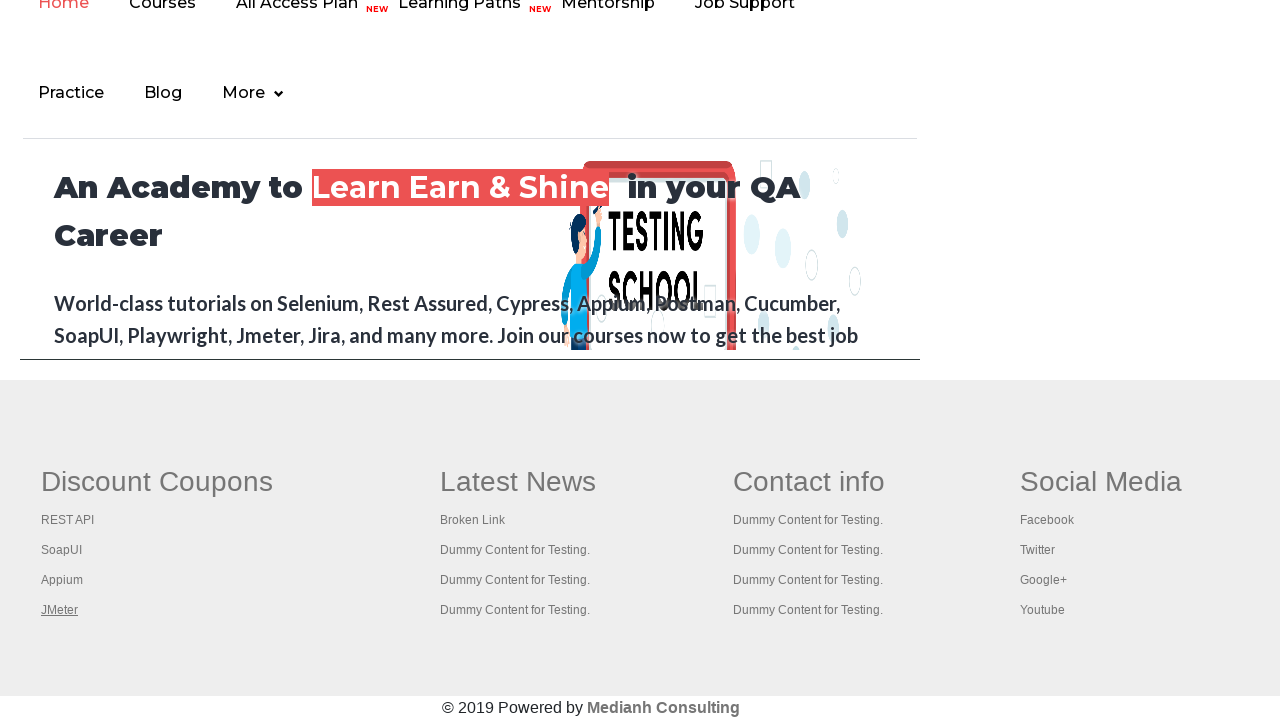

Retrieved page title: Apache JMeter - Apache JMeter™
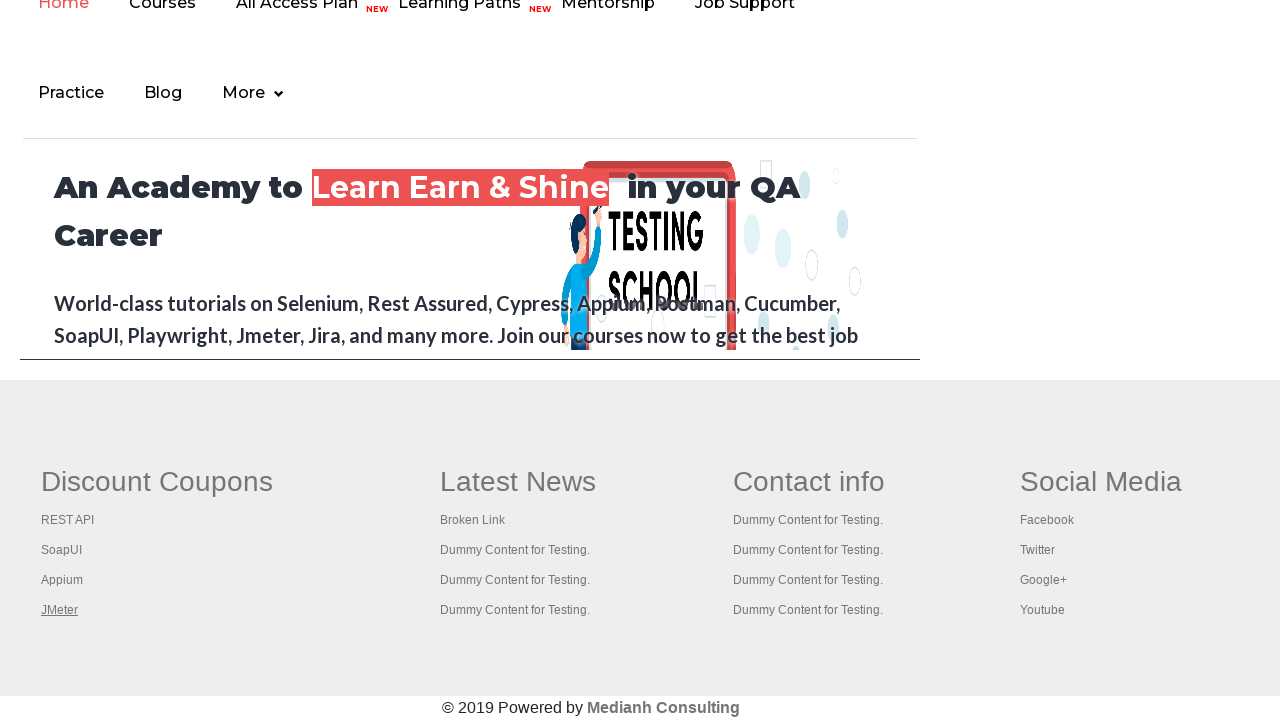

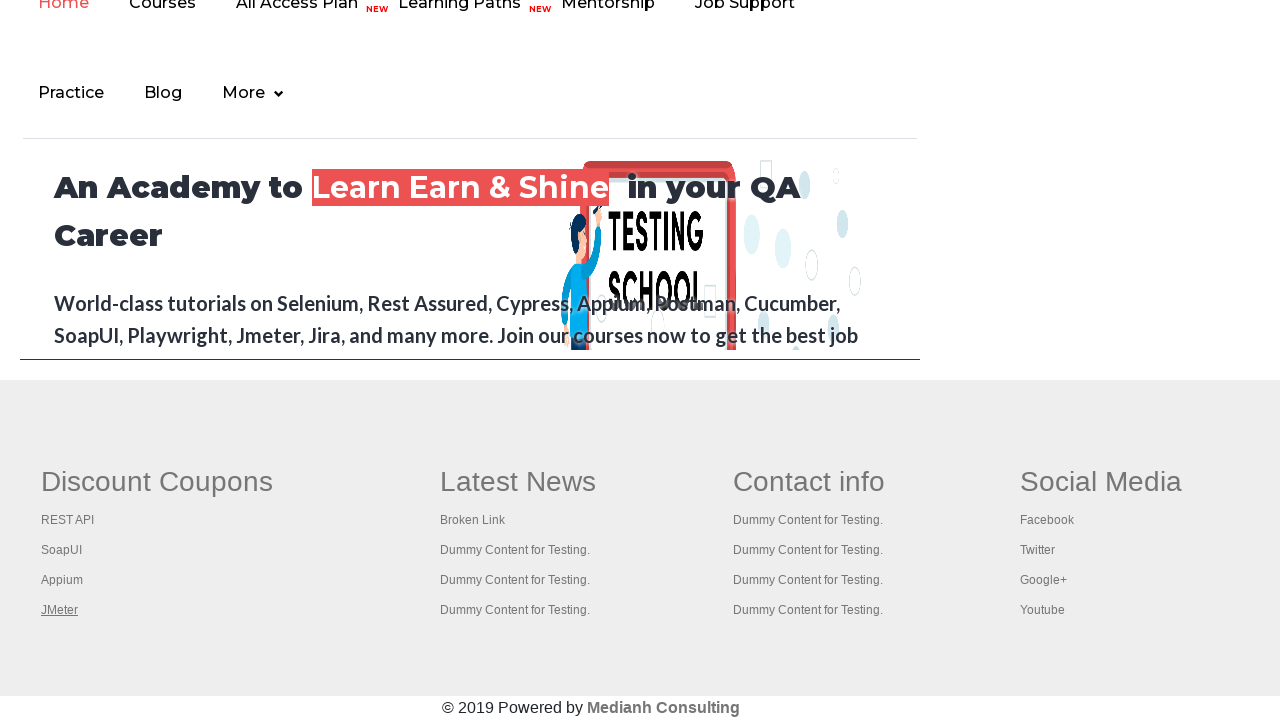